Tests adding and then removing an element by clicking the add button, verifying the delete button appears, then clicking it and verifying it disappears

Starting URL: https://the-internet.herokuapp.com/

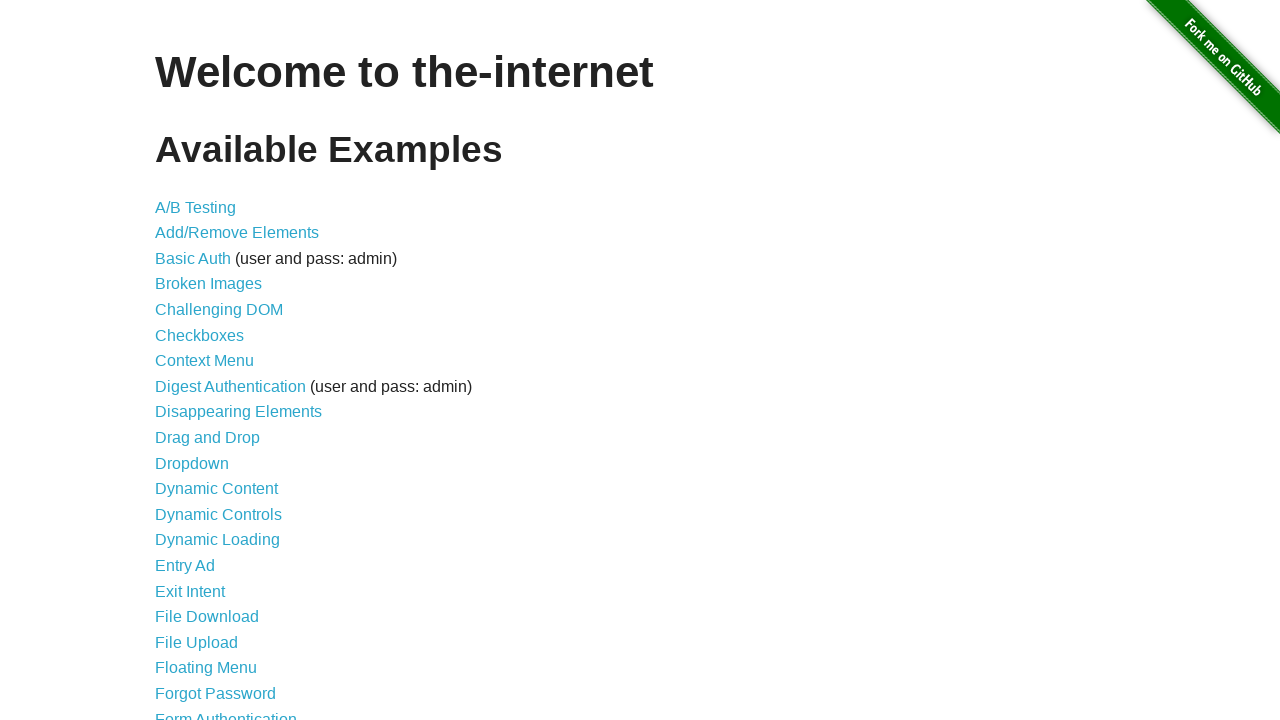

Clicked on the Add/Remove Elements link at (237, 233) on a[href='/add_remove_elements/']
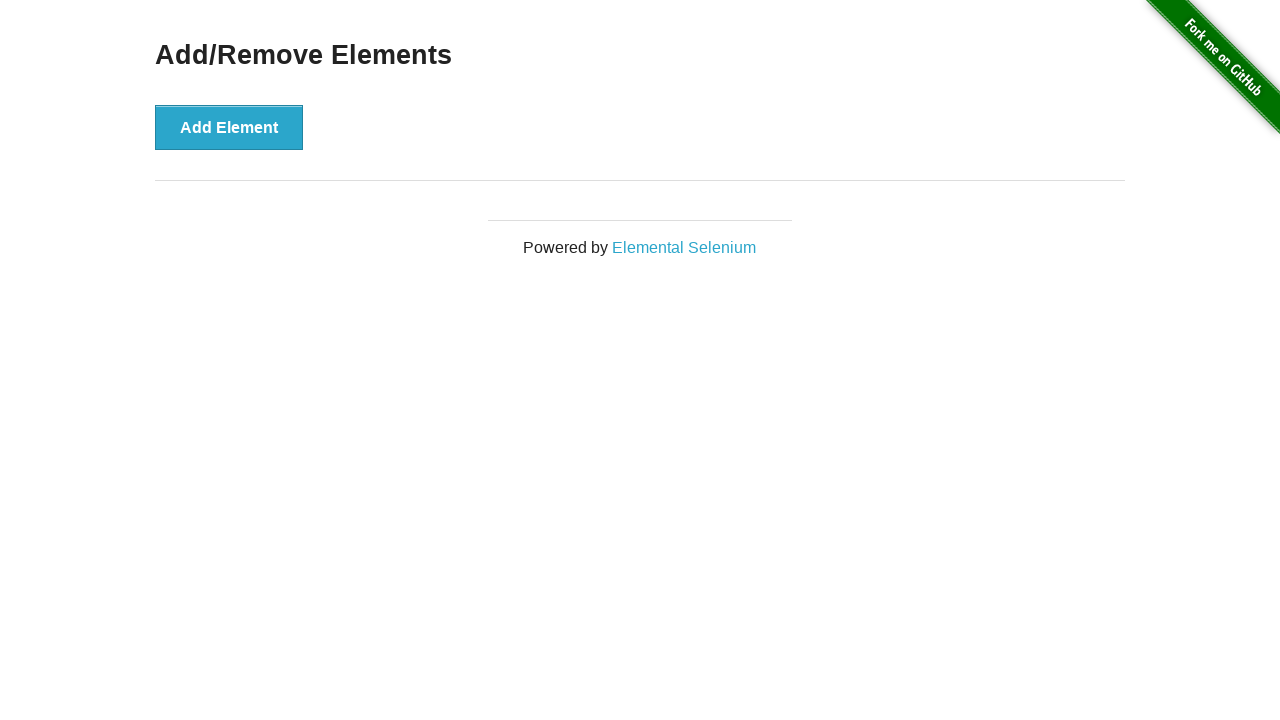

Add/Remove Elements page loaded
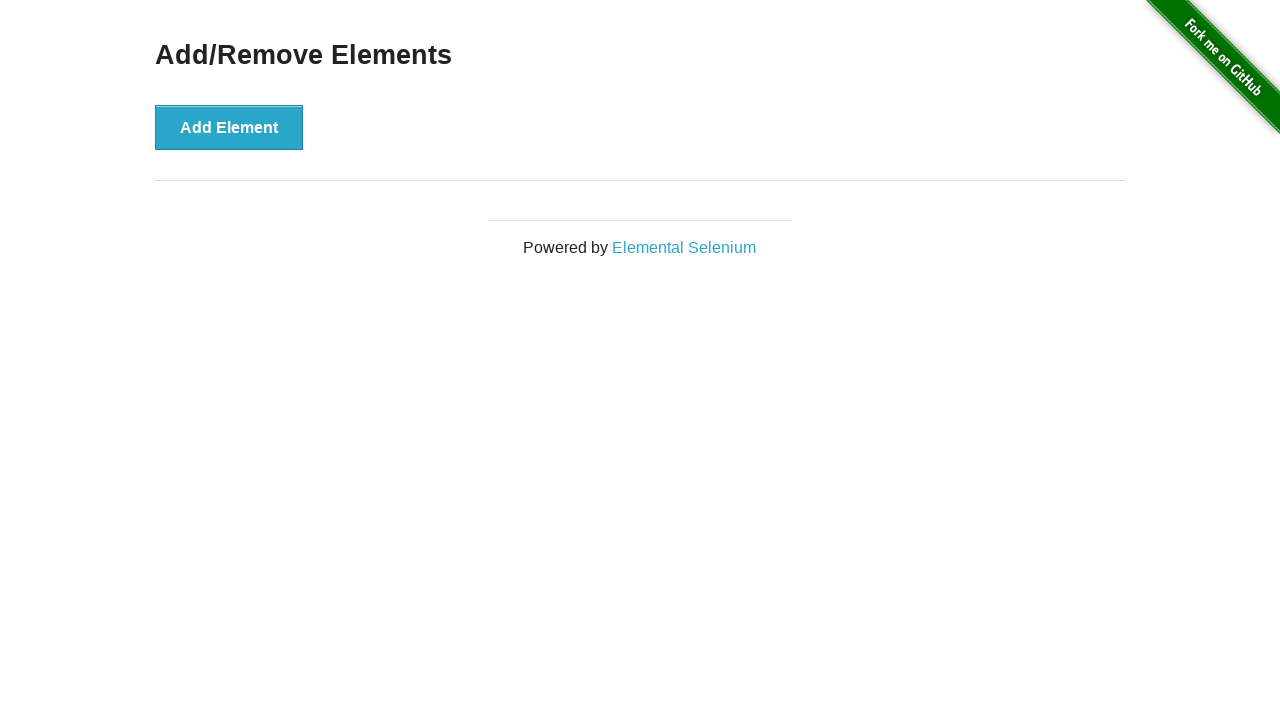

Clicked the Add Element button at (229, 127) on button[onclick='addElement()']
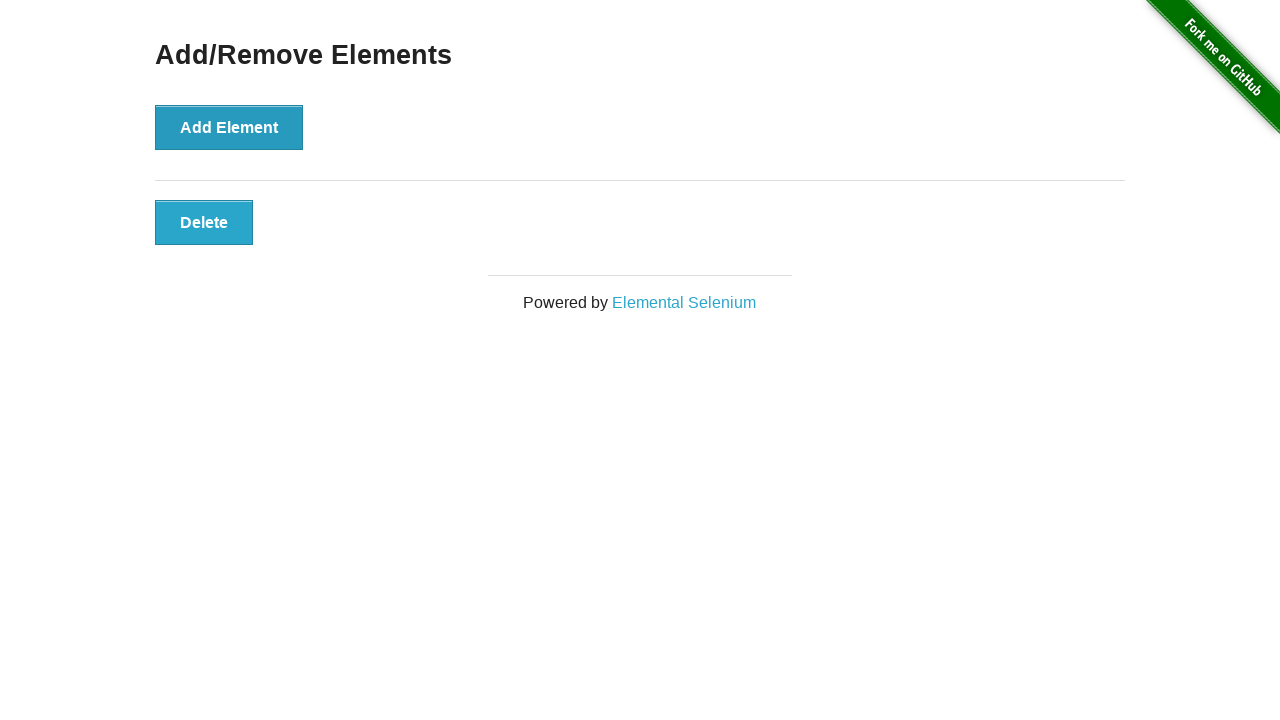

Delete button appeared after adding element
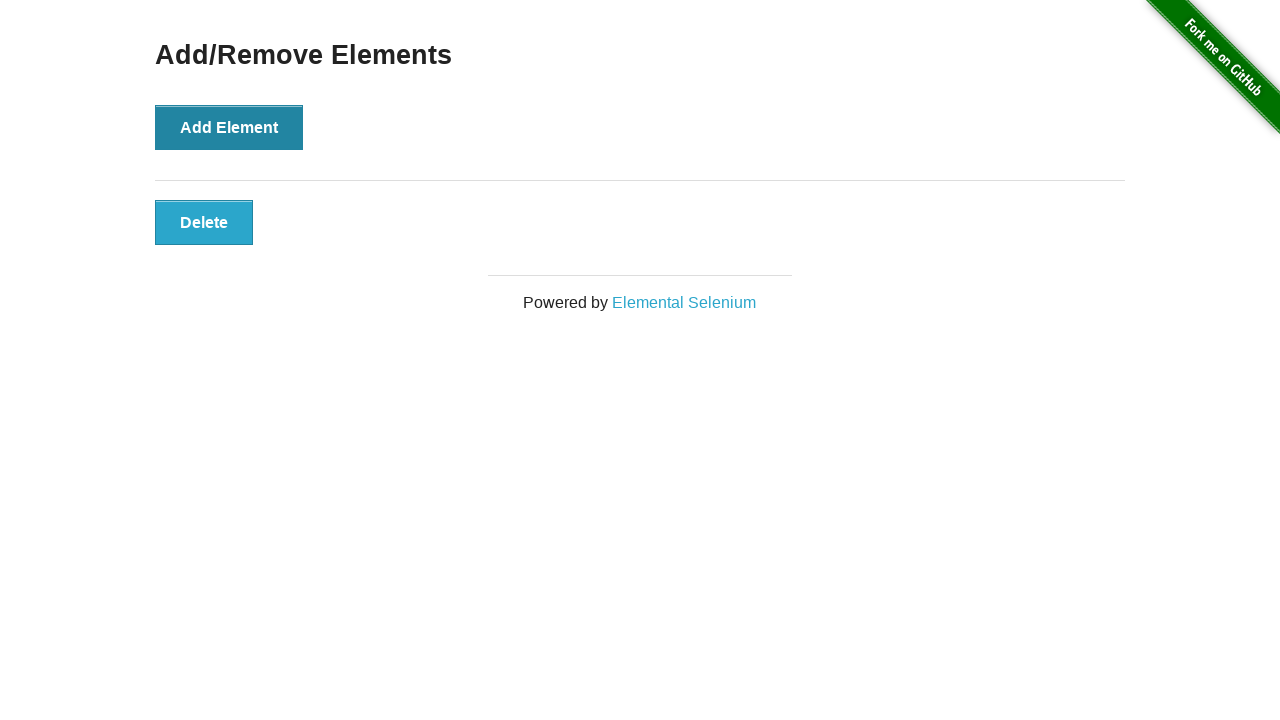

Clicked the delete button to remove the element at (204, 222) on .added-manually
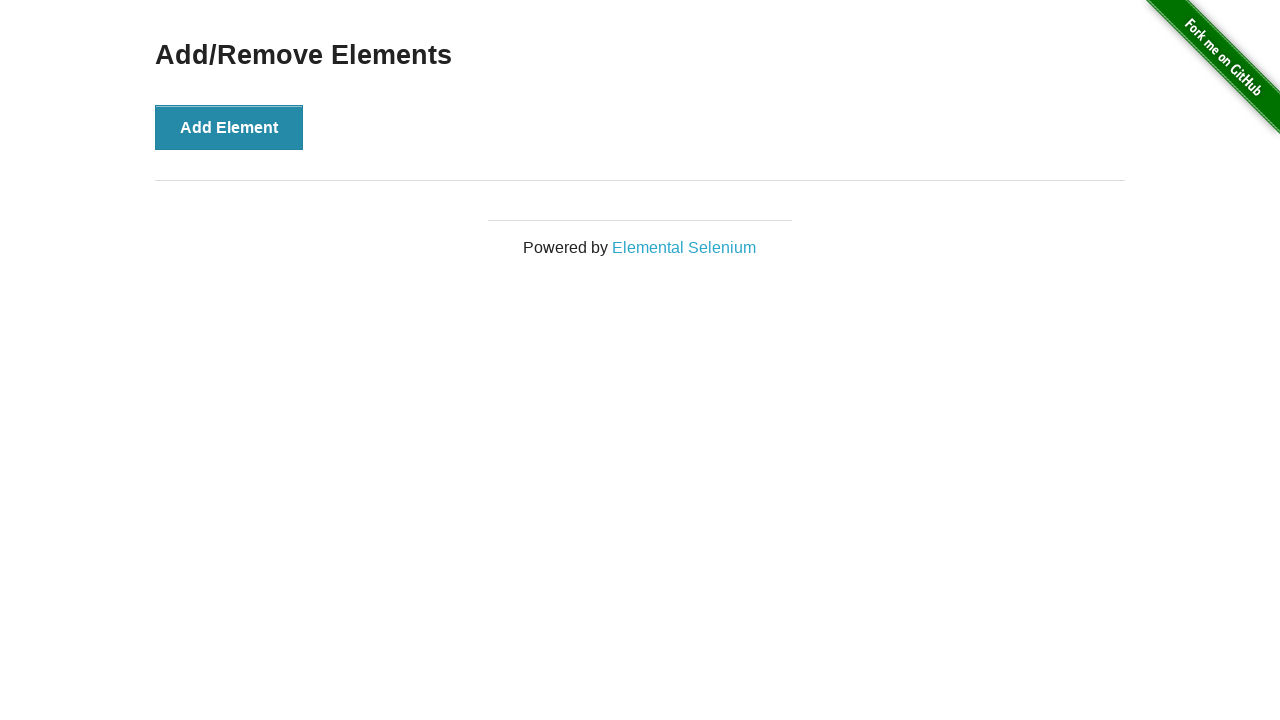

Element was successfully removed and is no longer visible
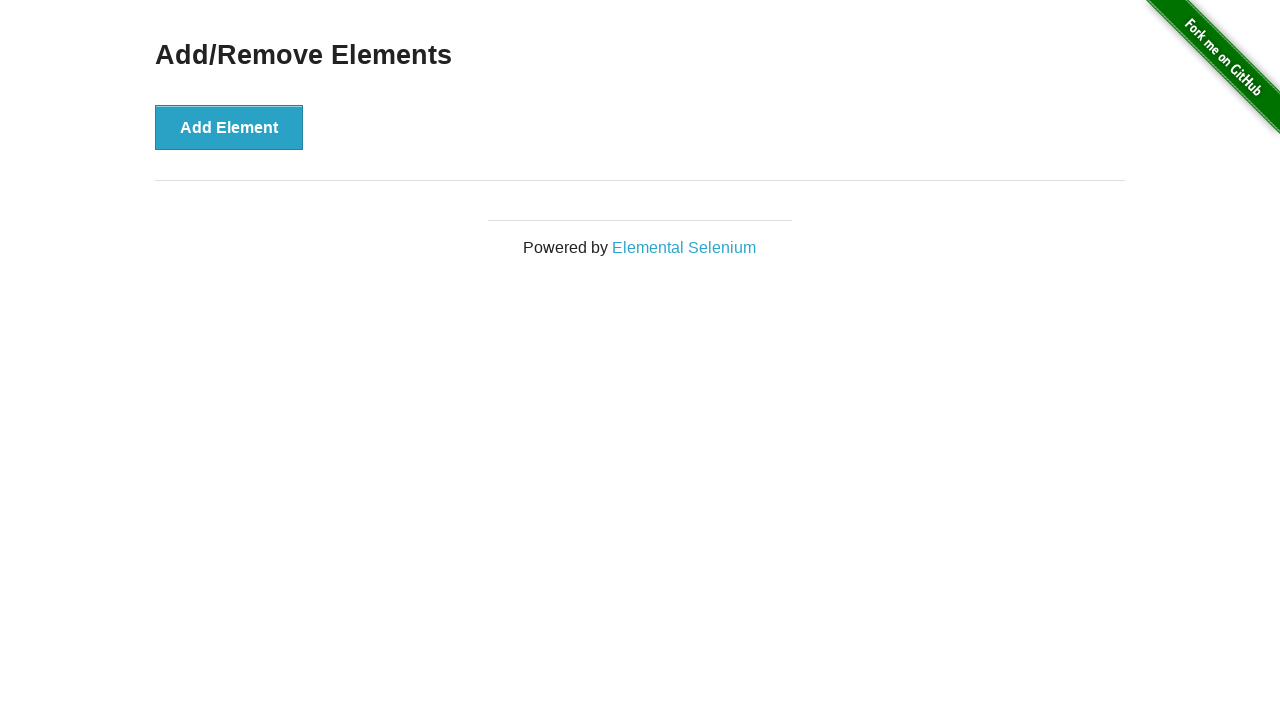

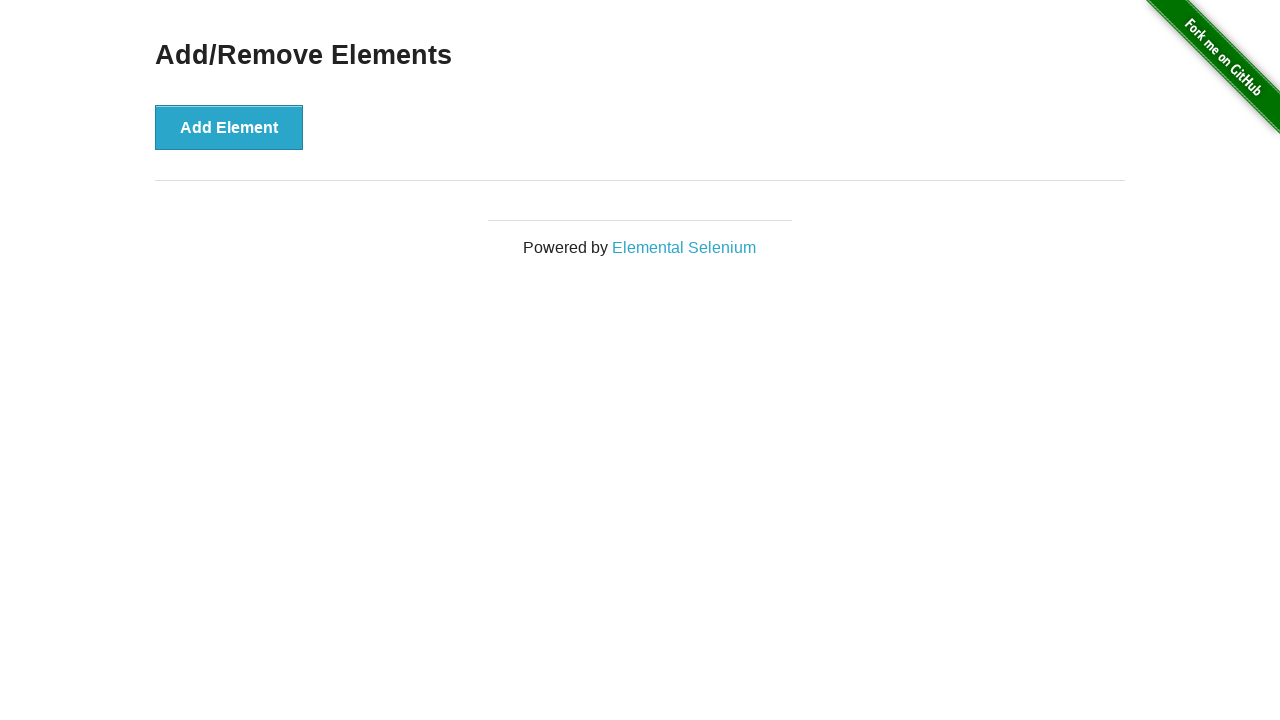